Tests browser tab handling by opening three tabs with different websites, switching between them multiple times, and then closing a tab.

Starting URL: https://www.changepond.com/

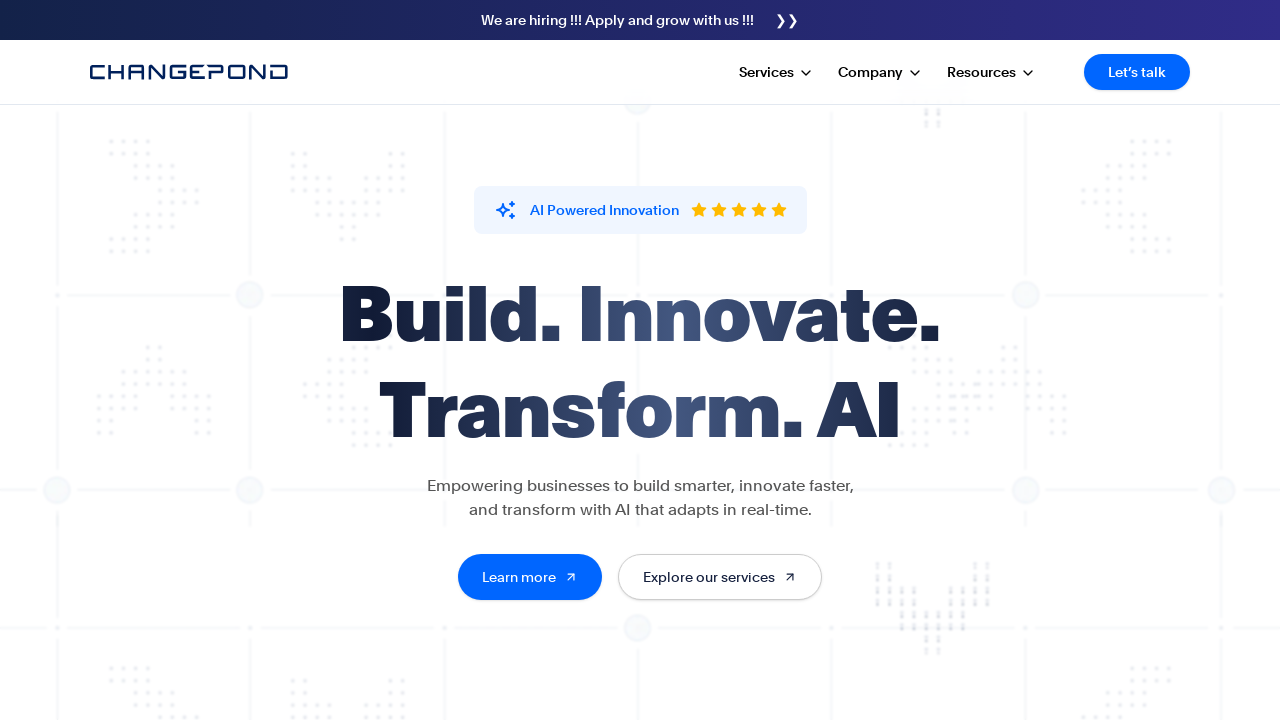

Opened second browser tab
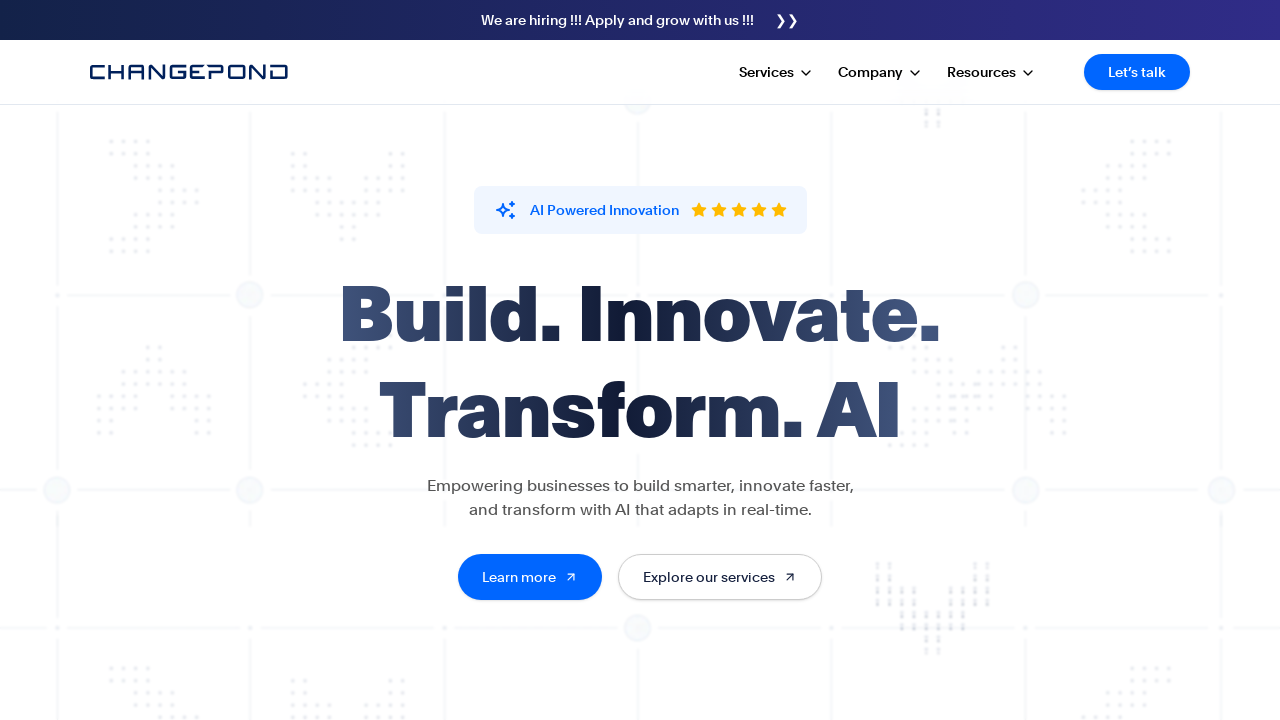

Navigated second tab to OrangeHRM demo login page
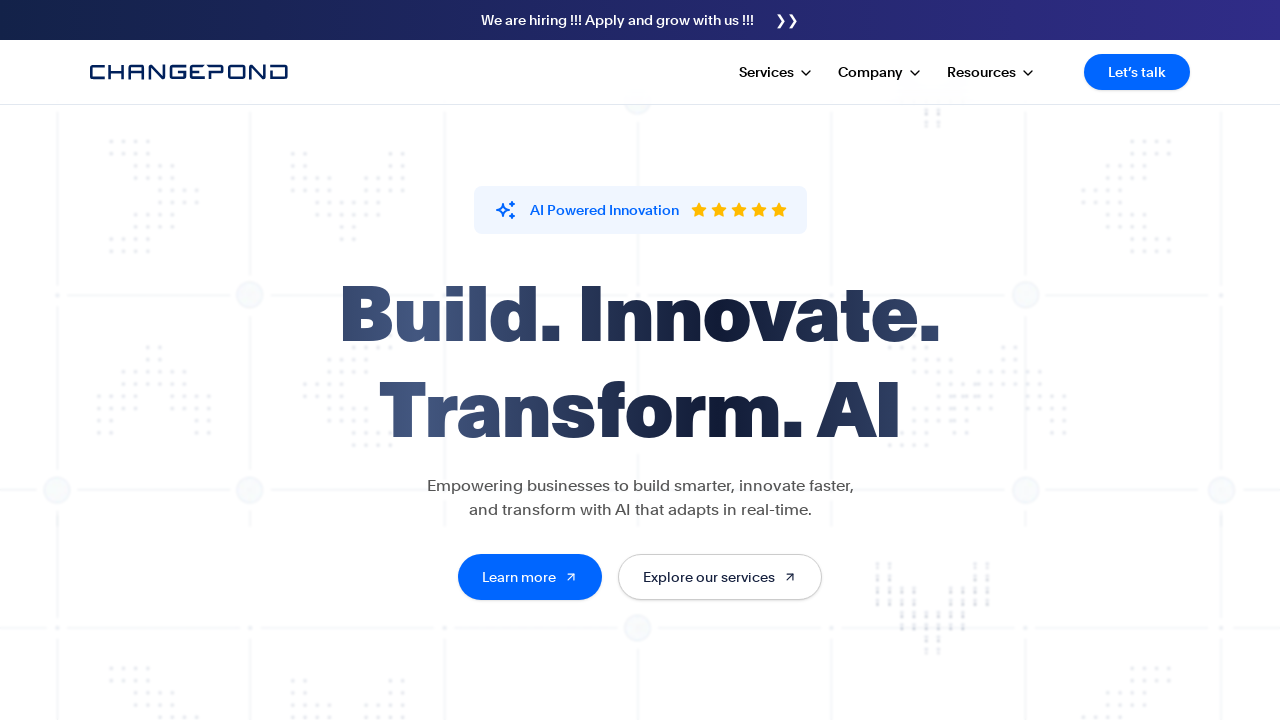

Opened third browser tab
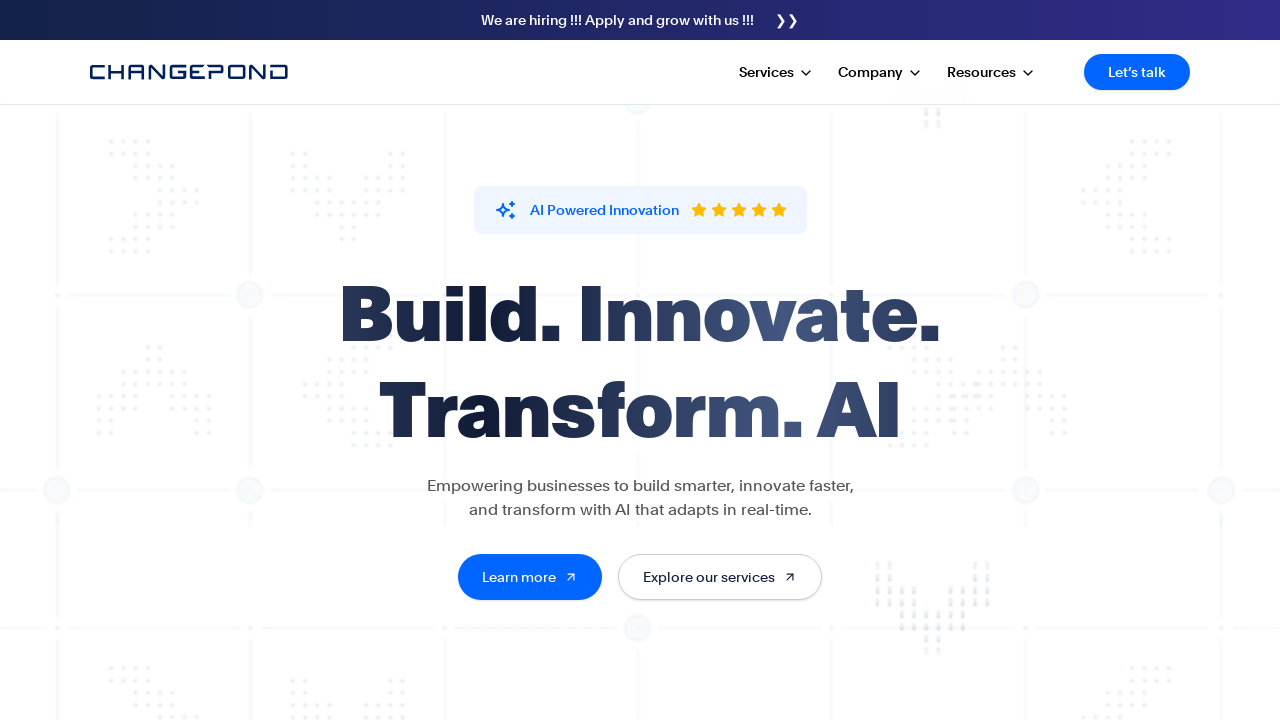

Navigated third tab to Alerts demo page
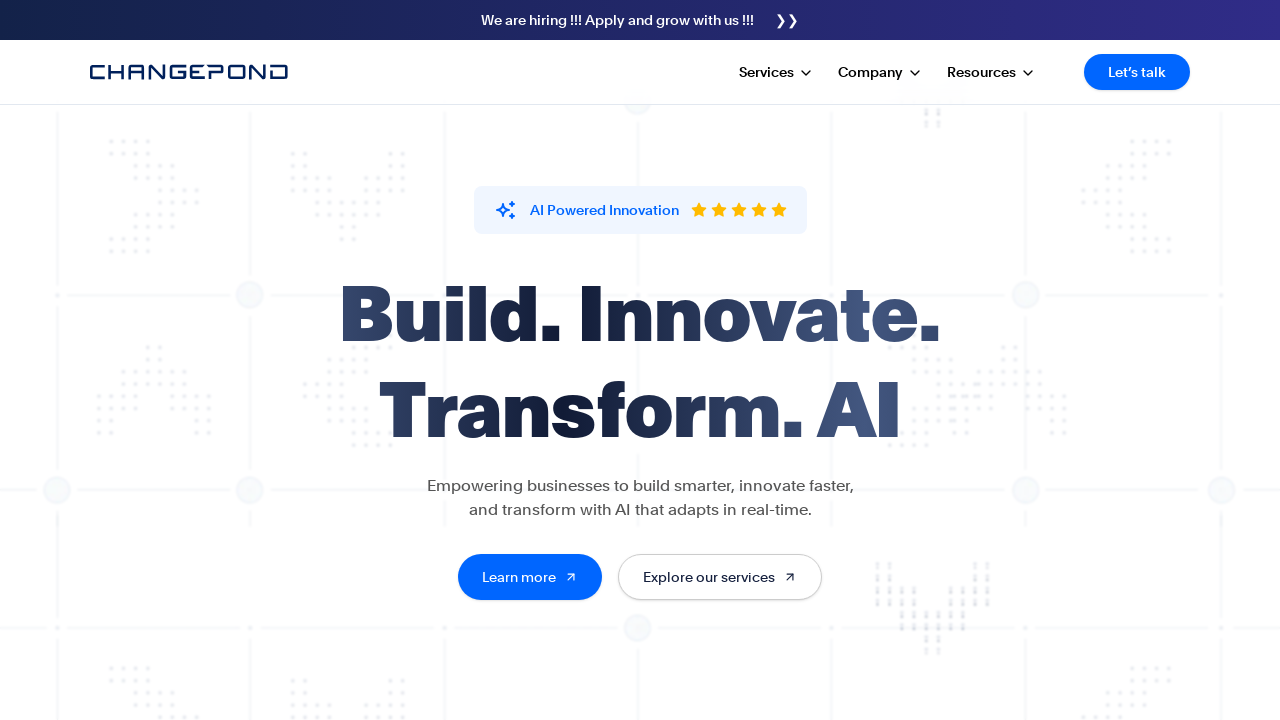

Switched to first tab (changepond.com)
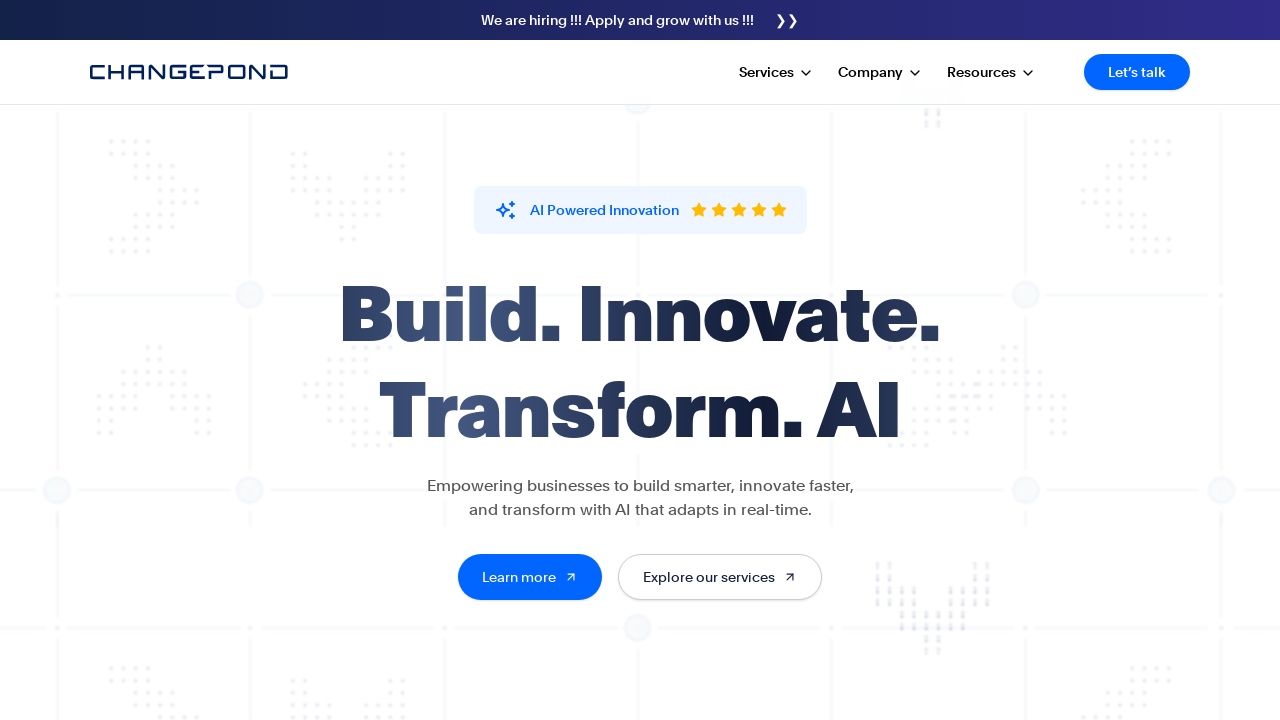

Switched to second tab (OrangeHRM)
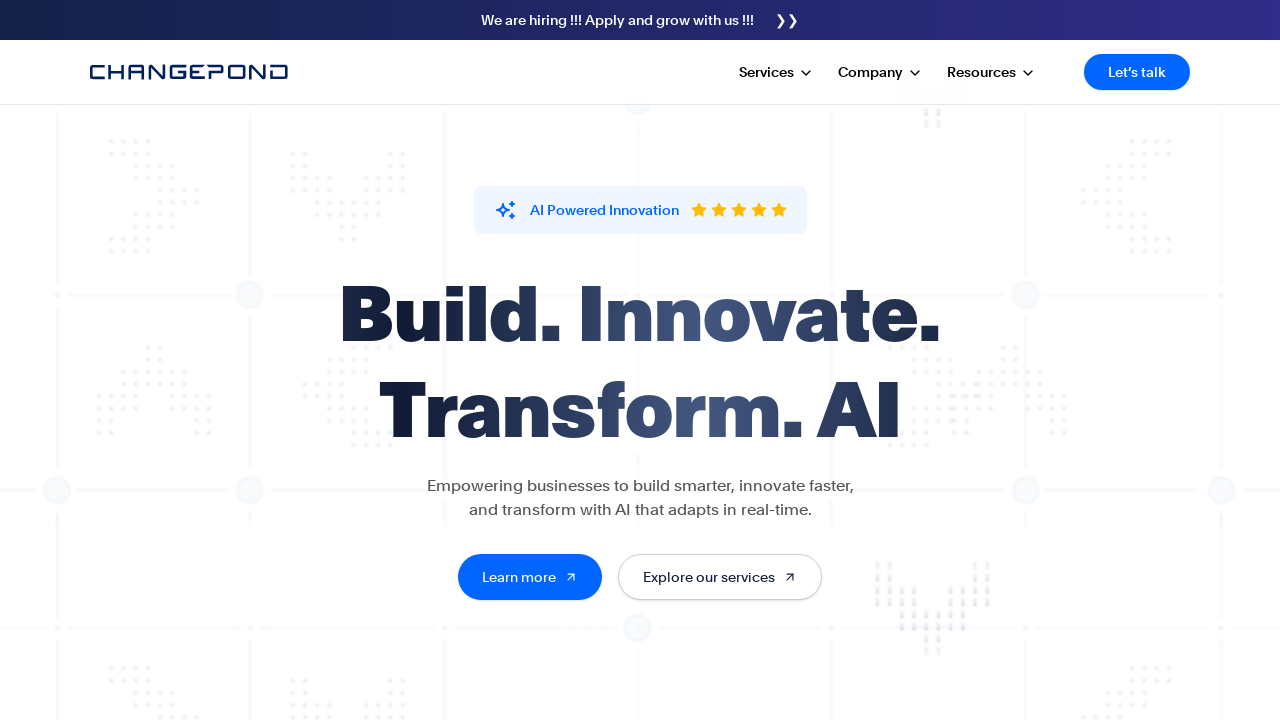

Switched to third tab (Alerts demo)
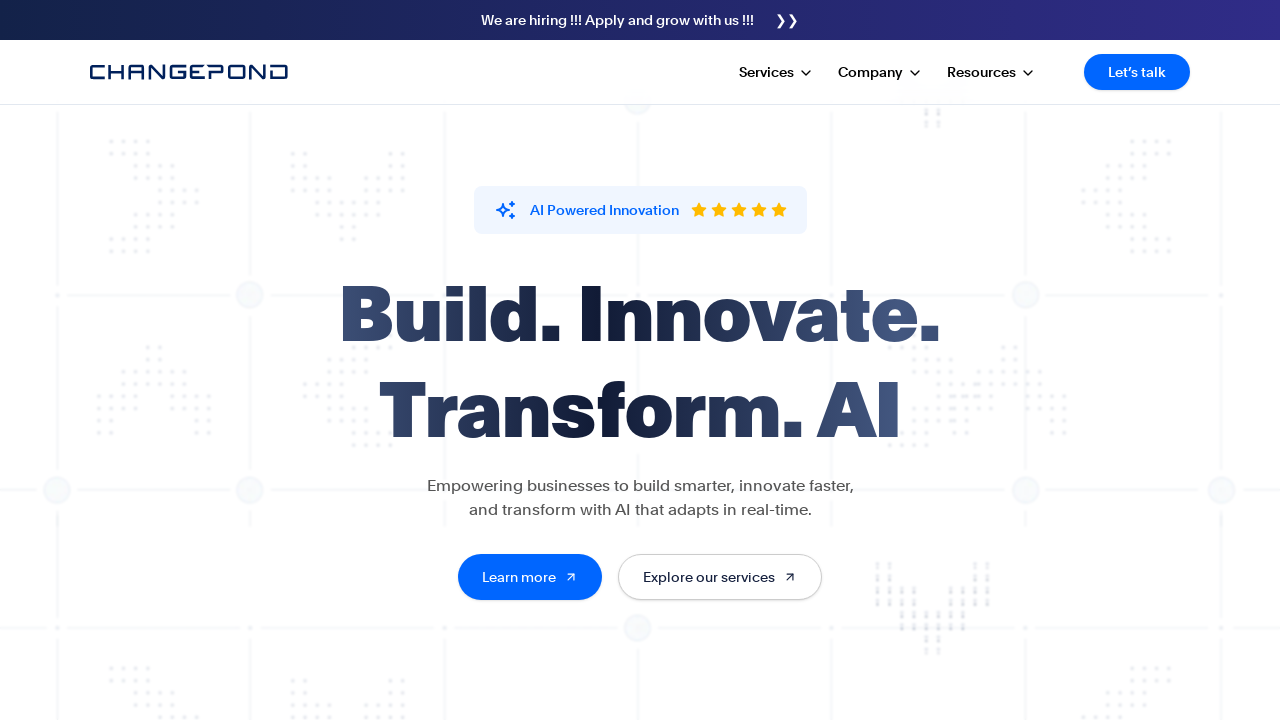

Switched back to second tab (OrangeHRM)
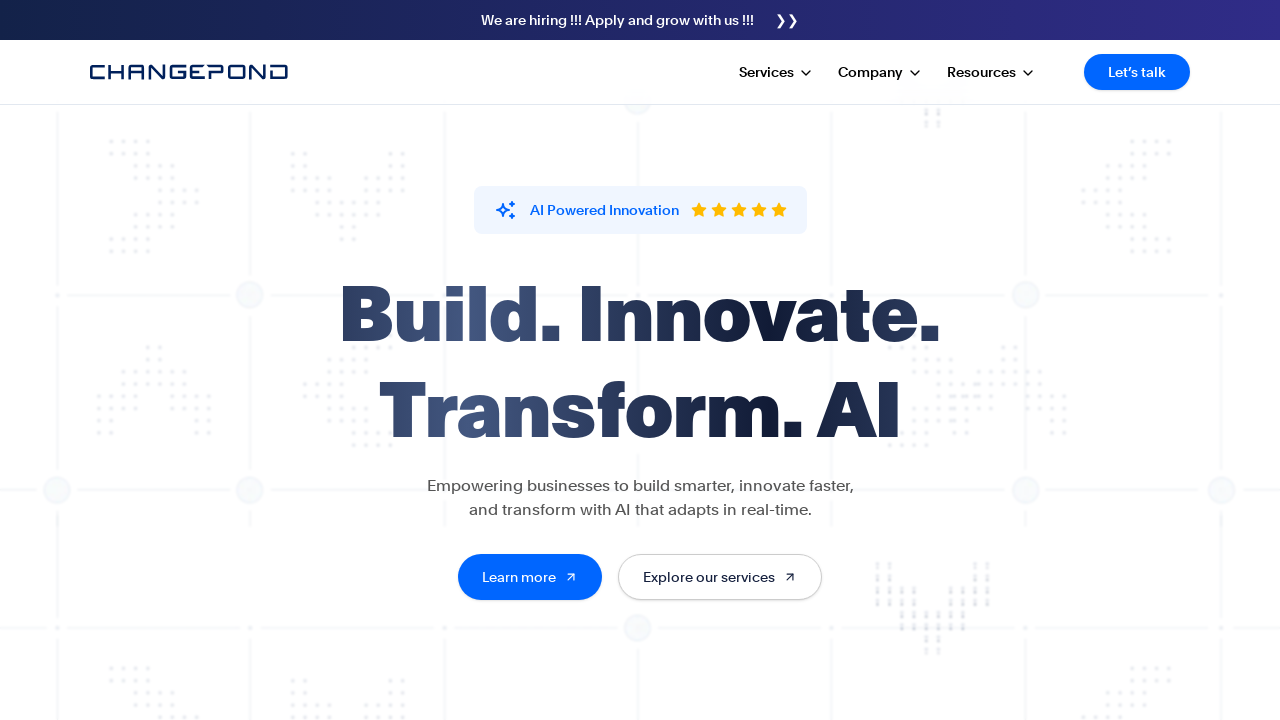

Switched back to first tab (changepond.com)
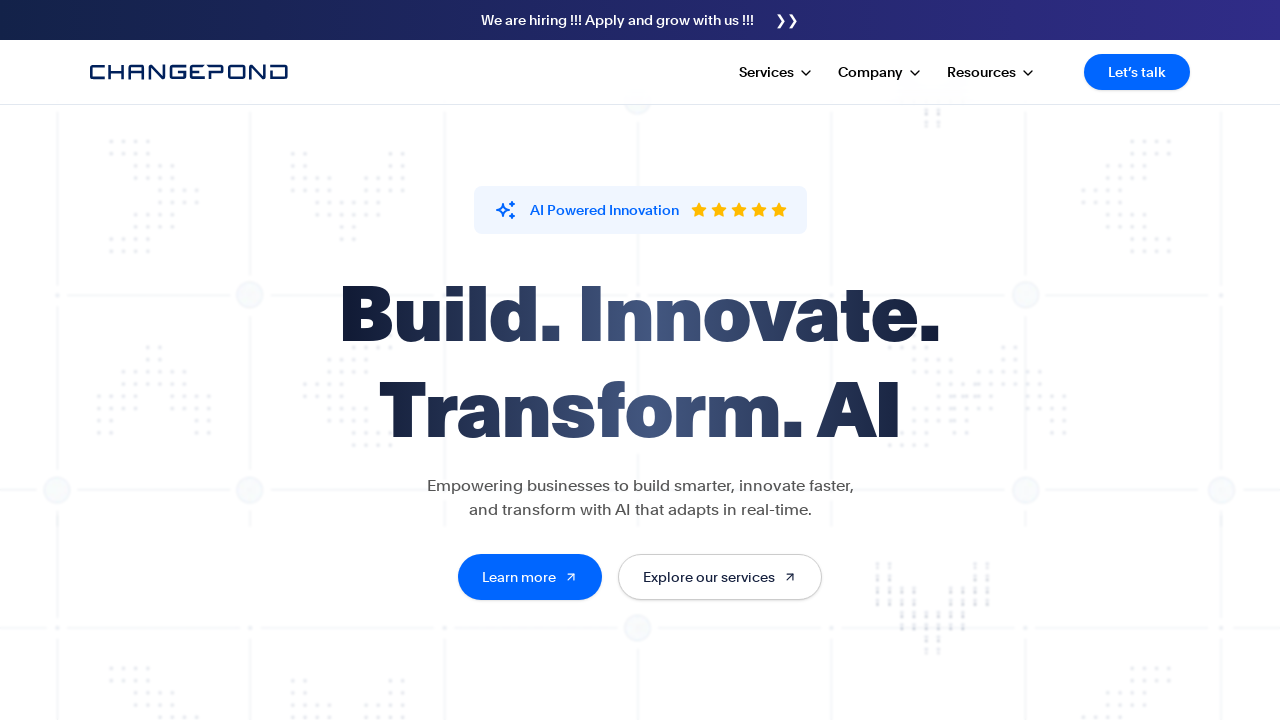

Switched back to third tab (Alerts demo)
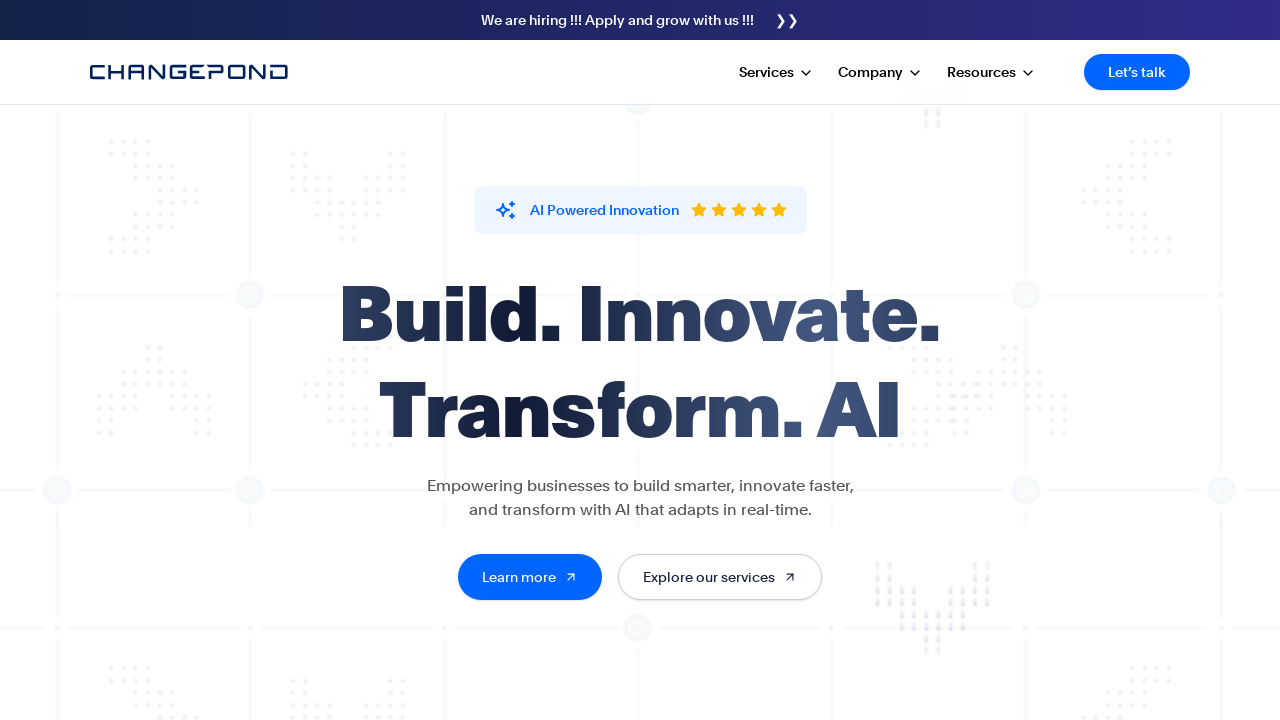

Closed the third tab
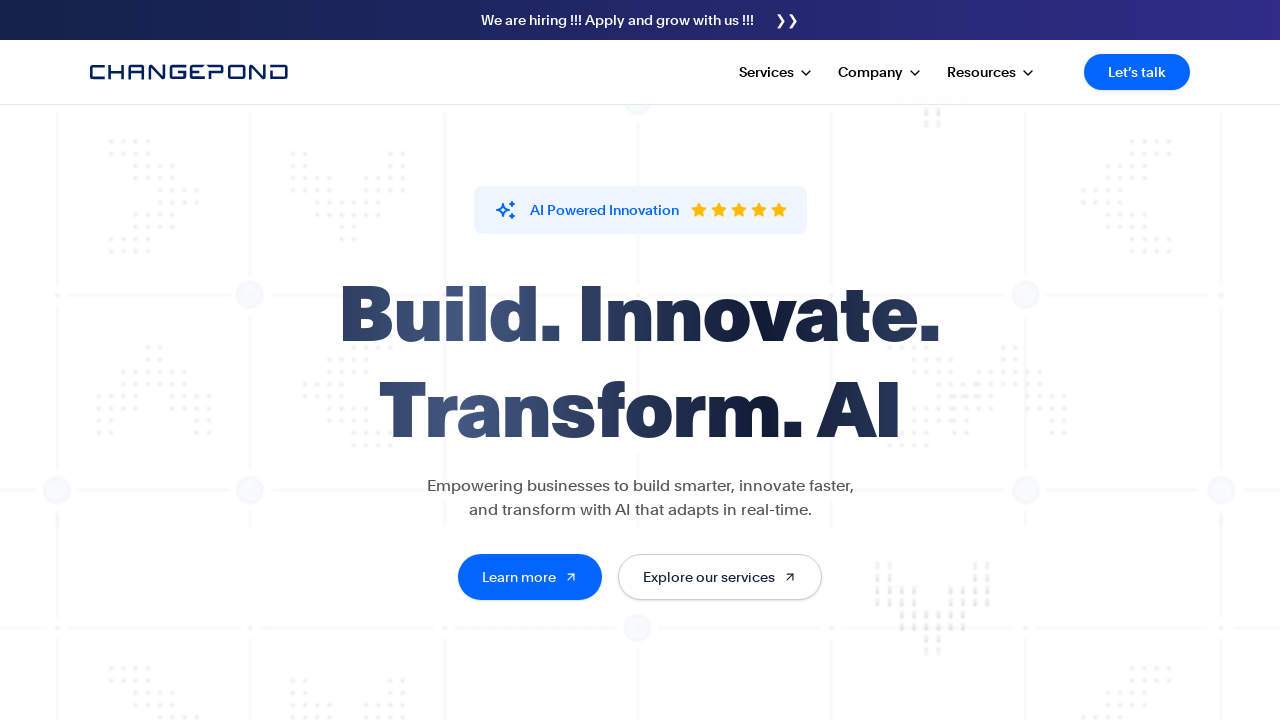

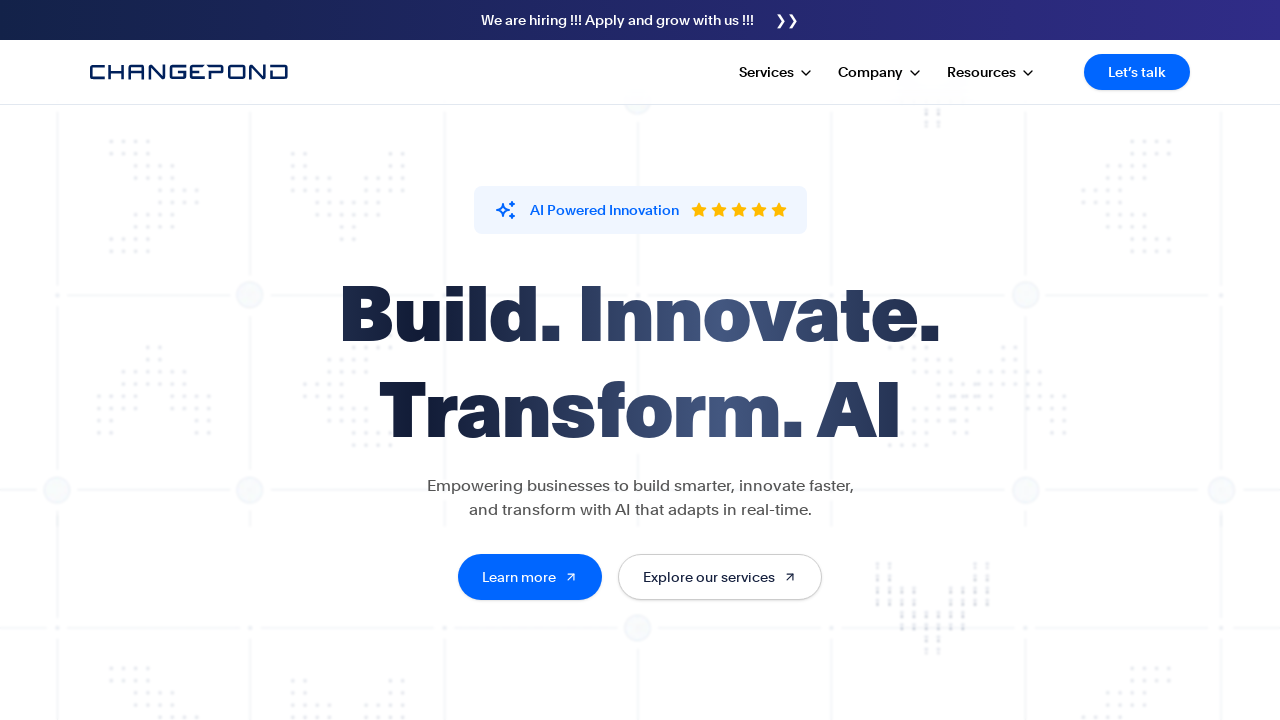